Tests password field with mixed case and trailing spaces at length less than 10

Starting URL: https://buggy.justtestit.org/register

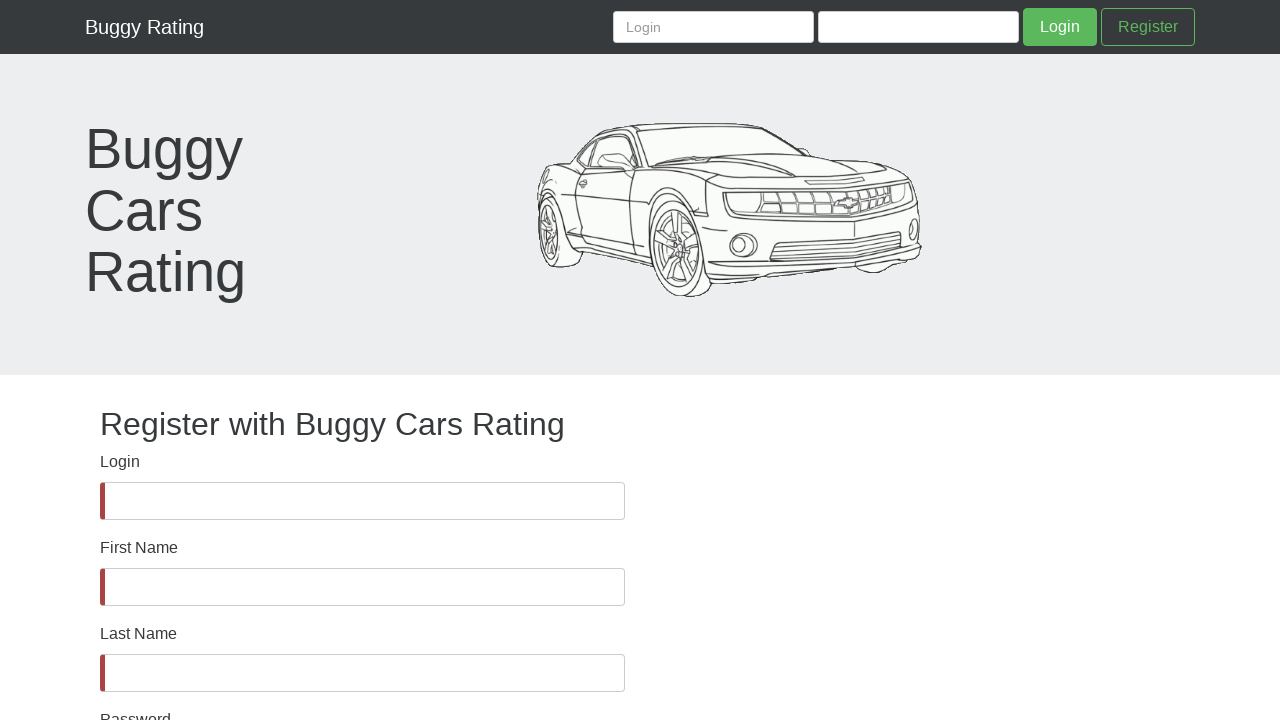

Password field is visible and ready
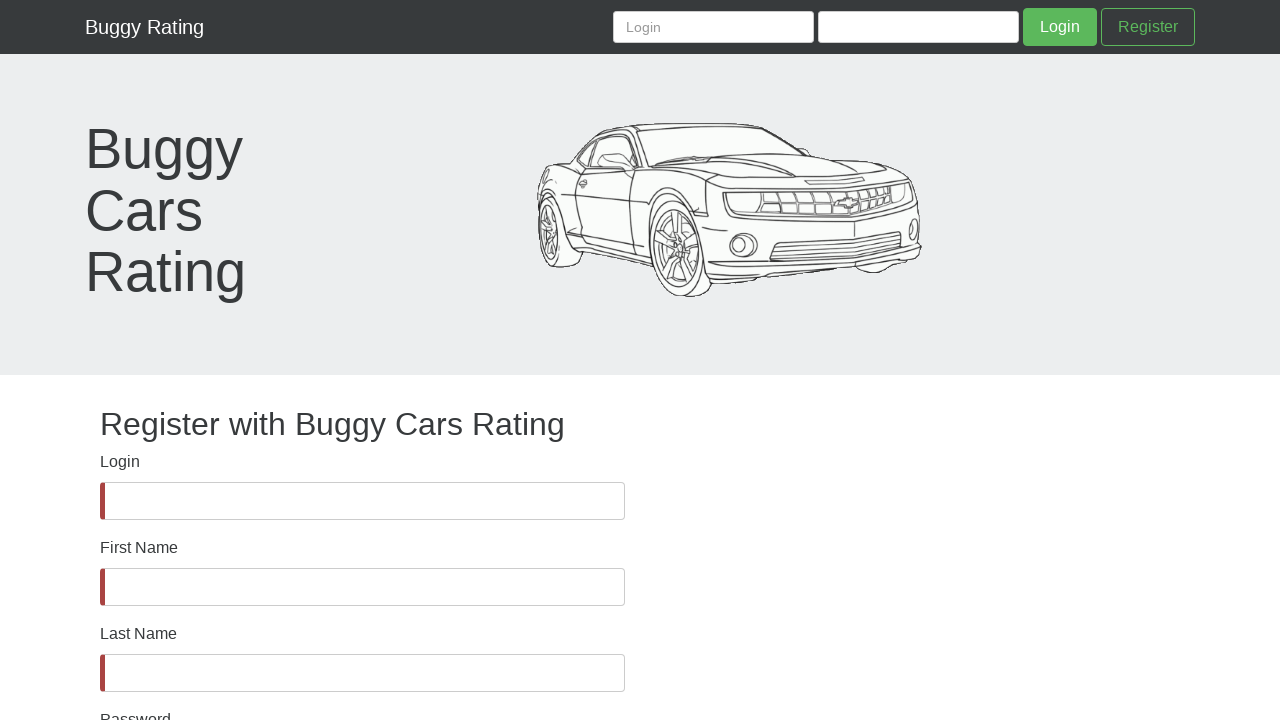

Filled password field with mixed case characters and trailing spaces (length < 10): 'ASsddAd  ' on #password
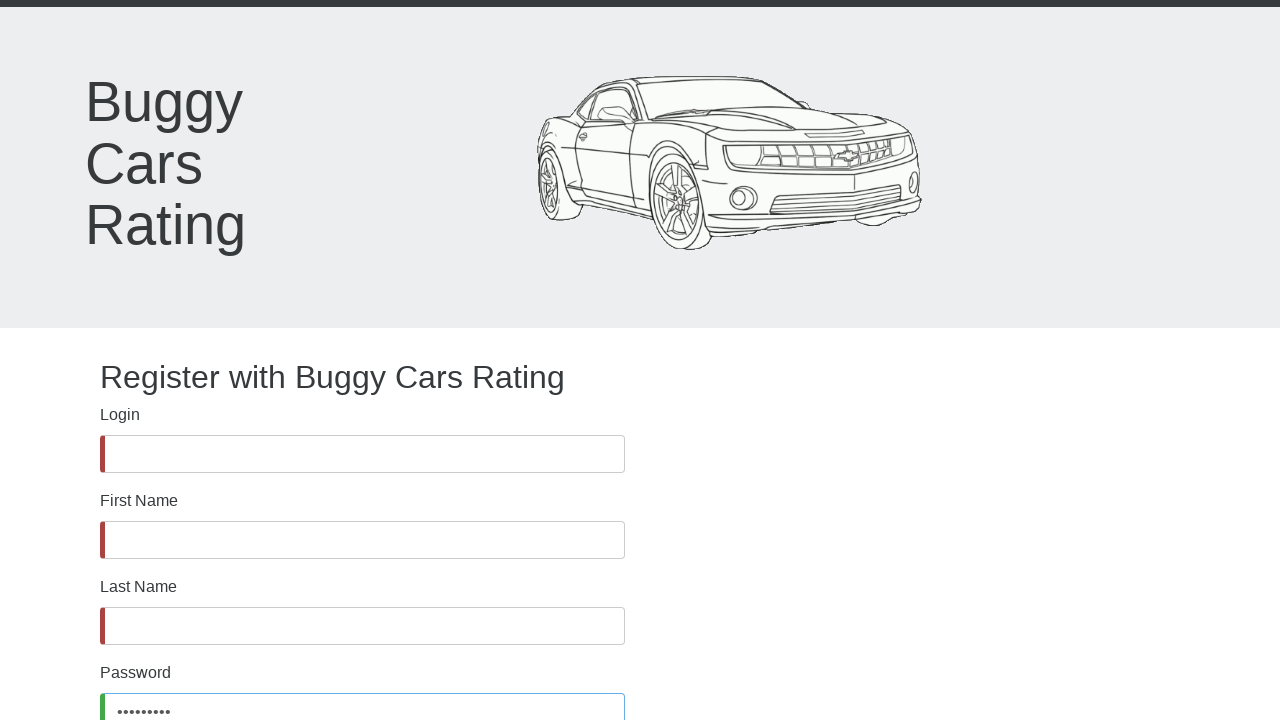

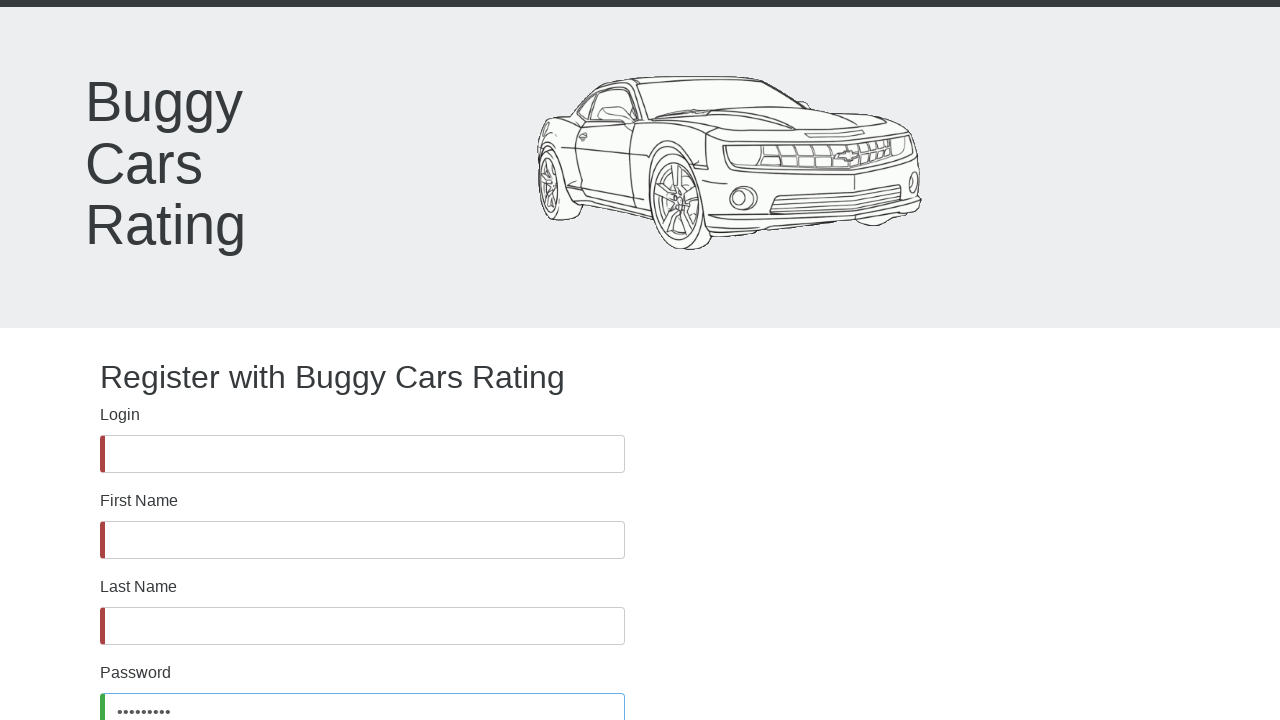